Tests filtering to show only completed todo items

Starting URL: https://demo.playwright.dev/todomvc

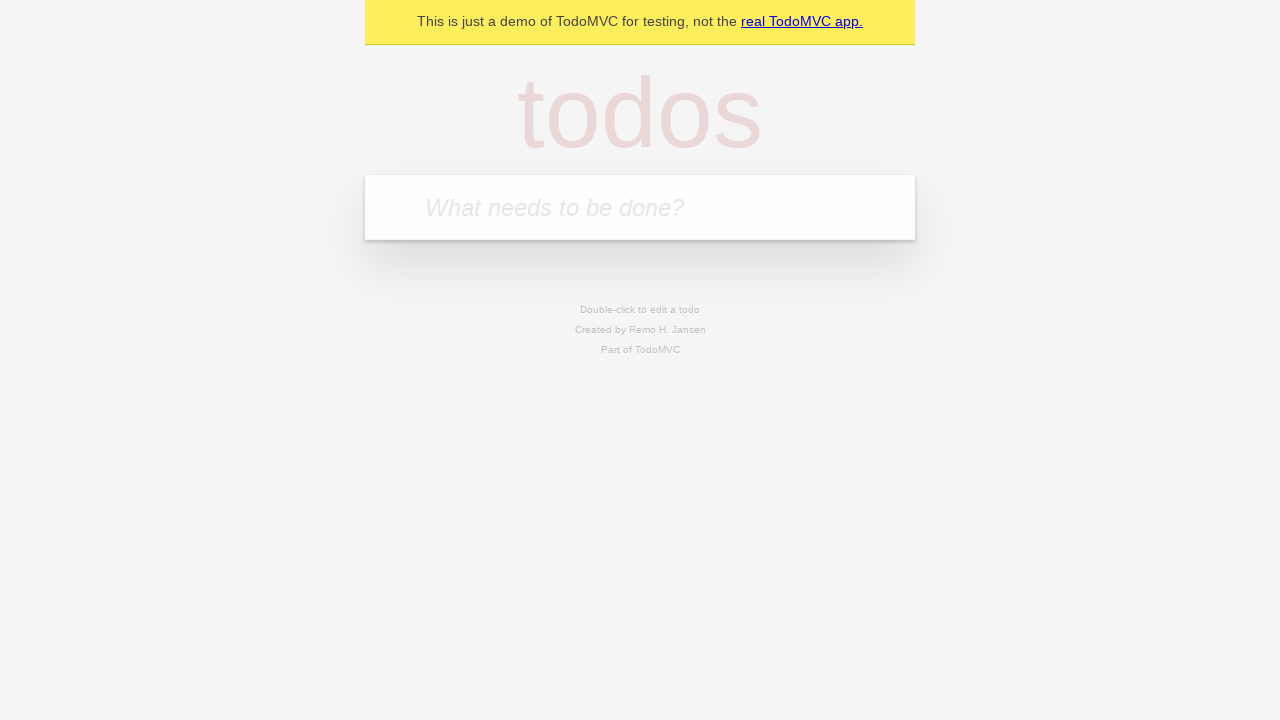

Filled todo input with 'buy some cheese' on internal:attr=[placeholder="What needs to be done?"i]
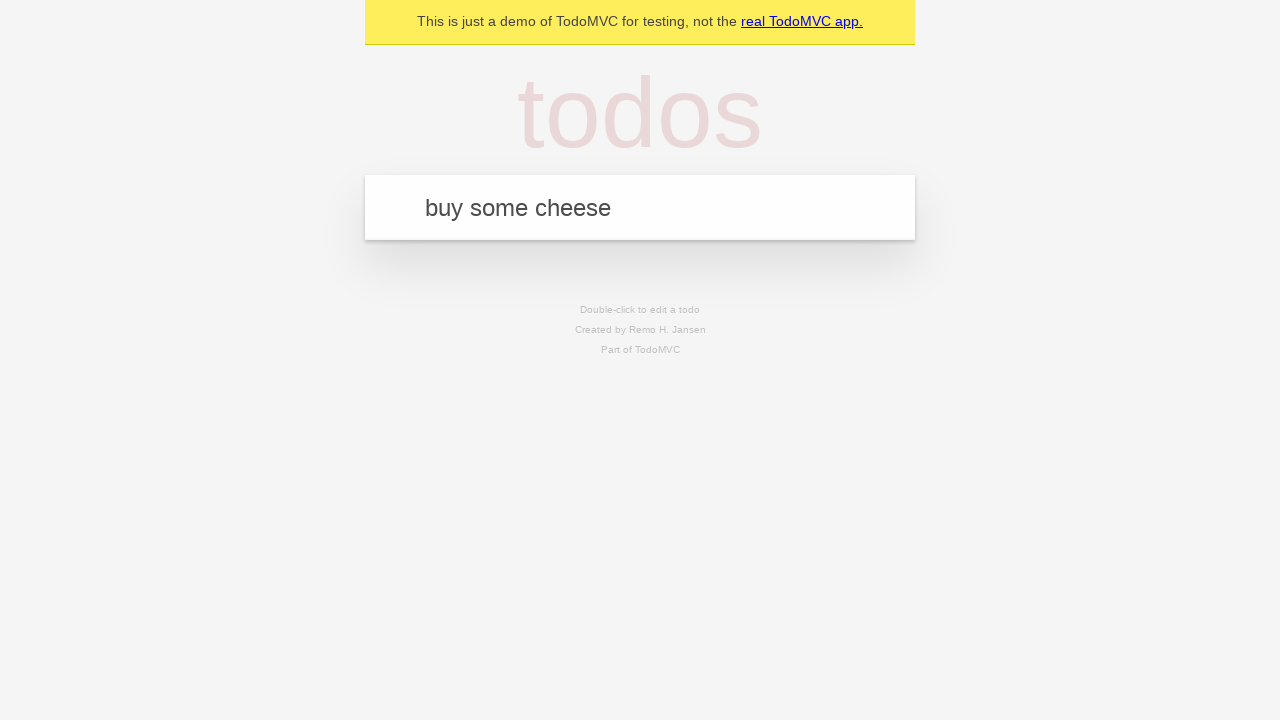

Pressed Enter to add 'buy some cheese' todo on internal:attr=[placeholder="What needs to be done?"i]
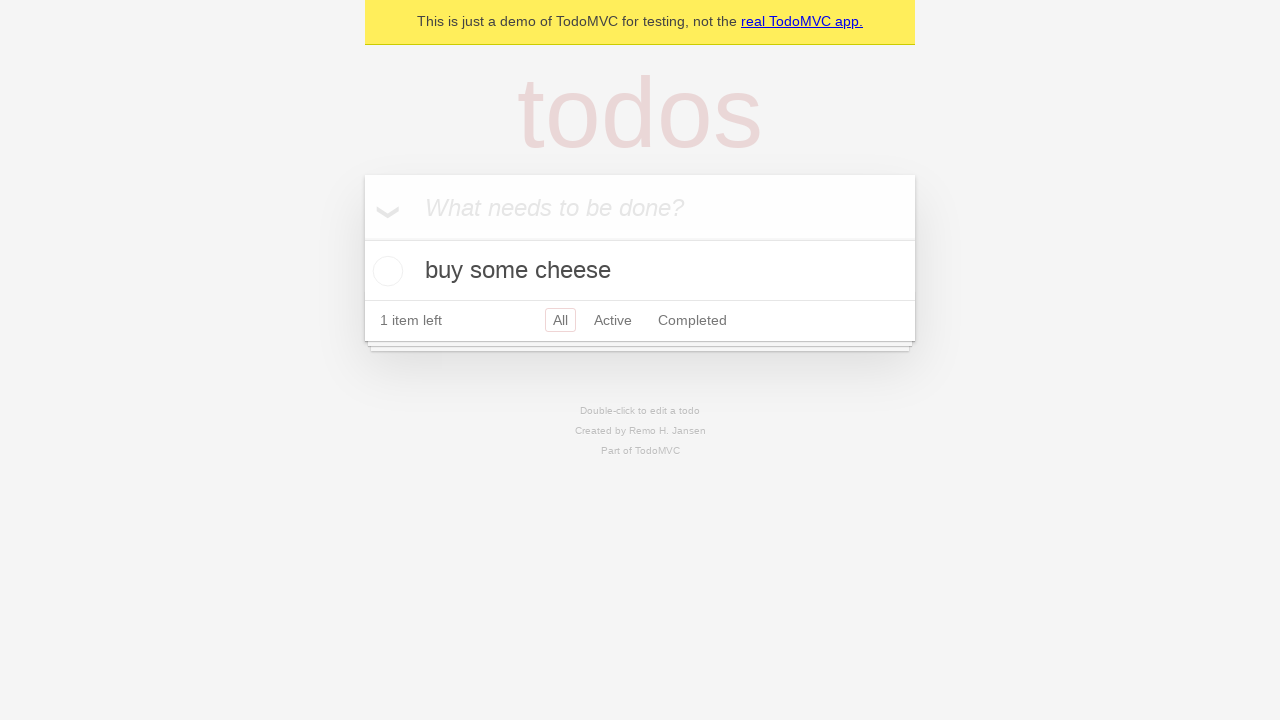

Filled todo input with 'feed the cat' on internal:attr=[placeholder="What needs to be done?"i]
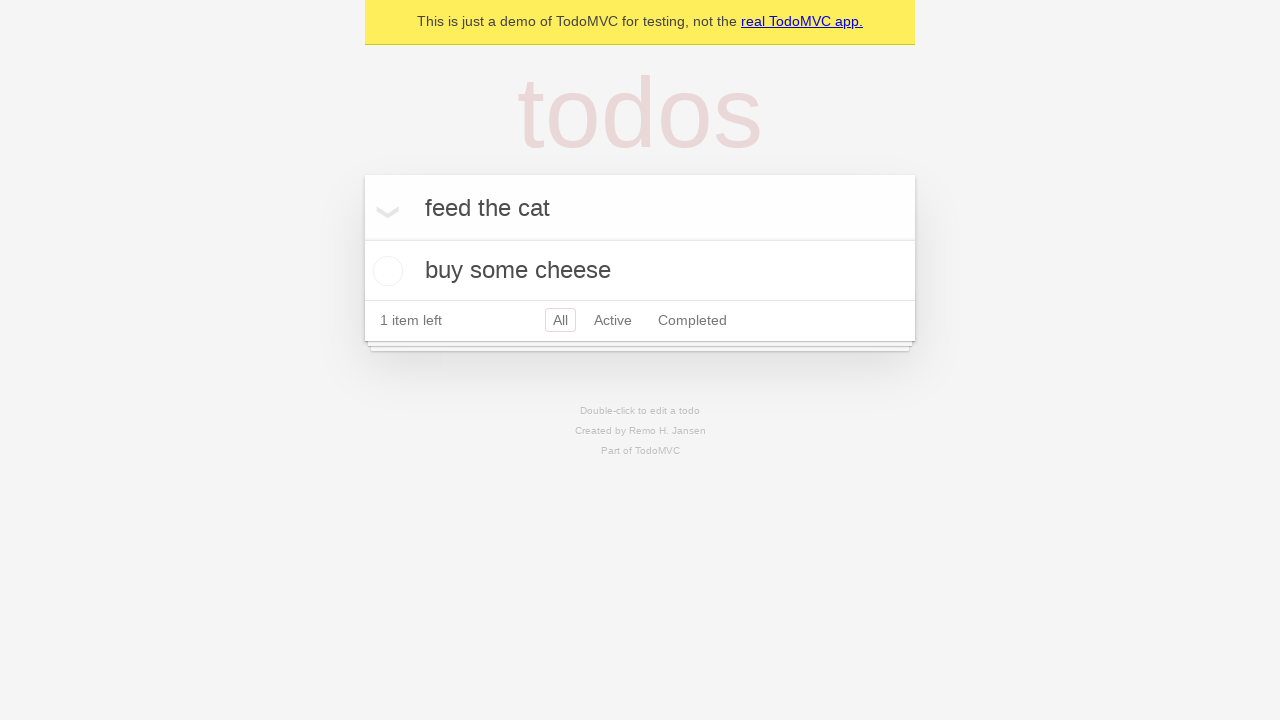

Pressed Enter to add 'feed the cat' todo on internal:attr=[placeholder="What needs to be done?"i]
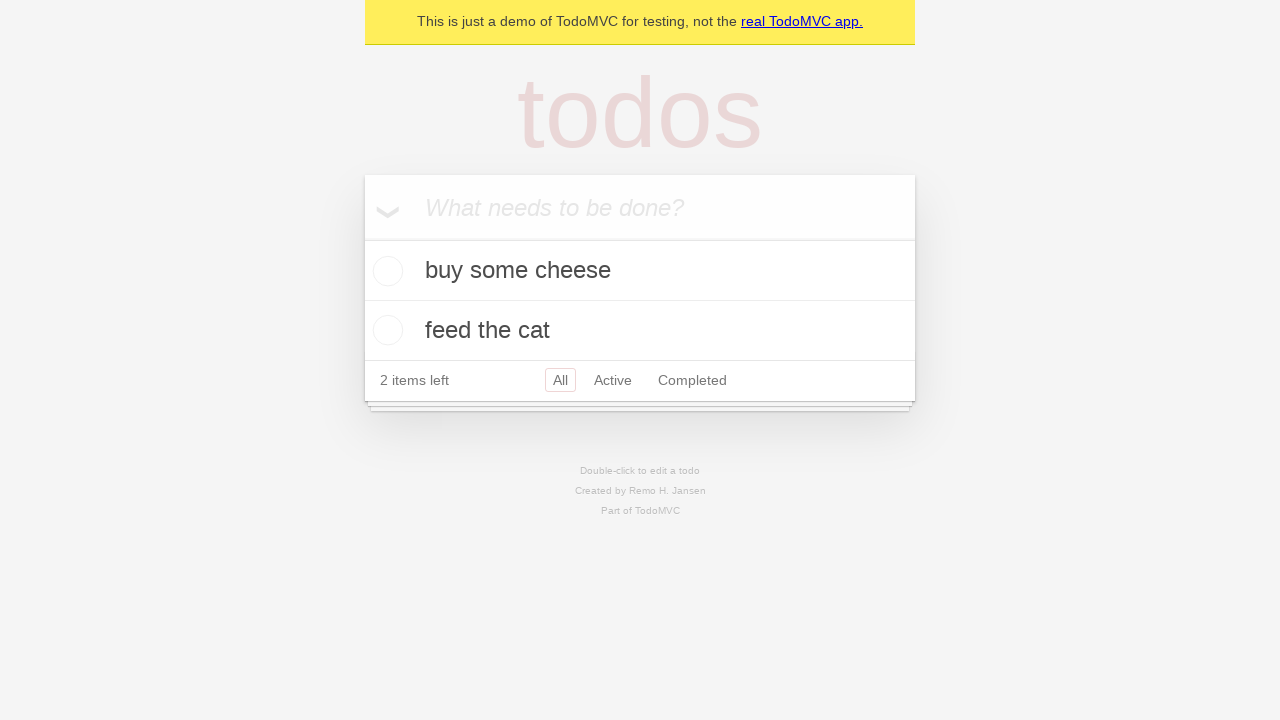

Filled todo input with 'book a doctors appointment' on internal:attr=[placeholder="What needs to be done?"i]
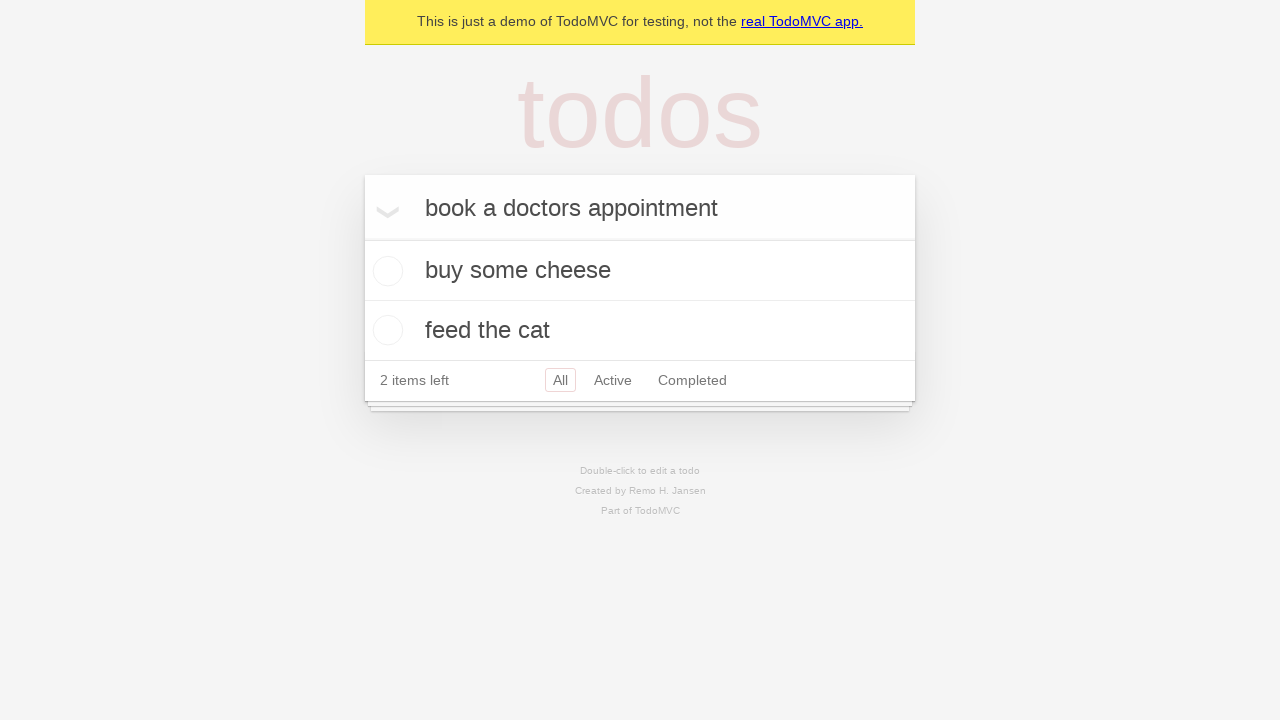

Pressed Enter to add 'book a doctors appointment' todo on internal:attr=[placeholder="What needs to be done?"i]
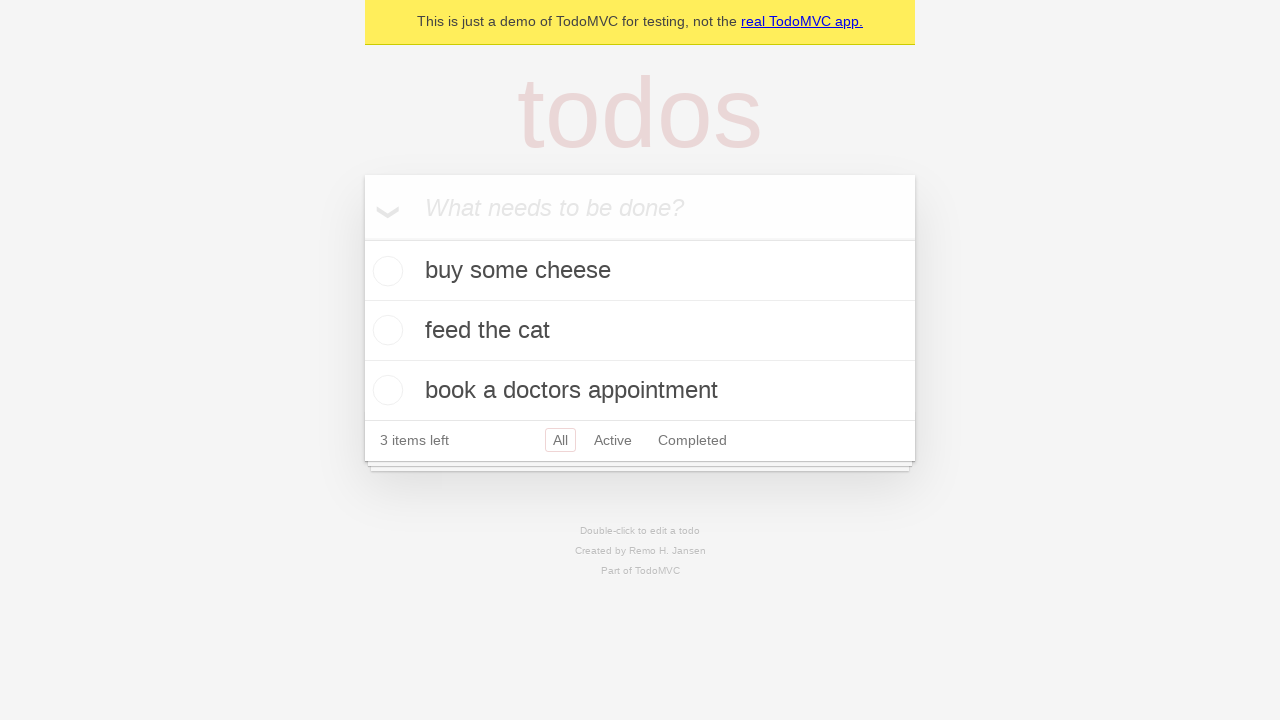

Checked the second todo item to mark it as completed at (385, 330) on internal:testid=[data-testid="todo-item"s] >> nth=1 >> internal:role=checkbox
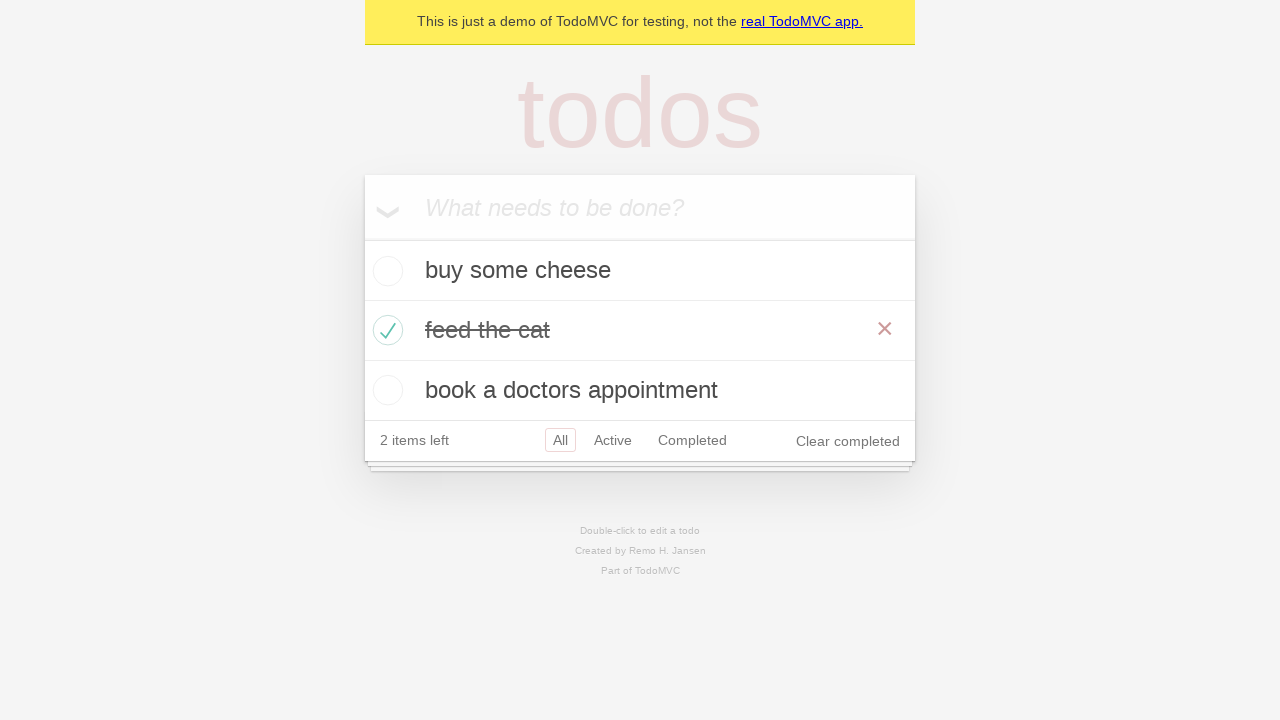

Clicked 'Completed' filter to display only completed items at (692, 440) on internal:role=link[name="Completed"i]
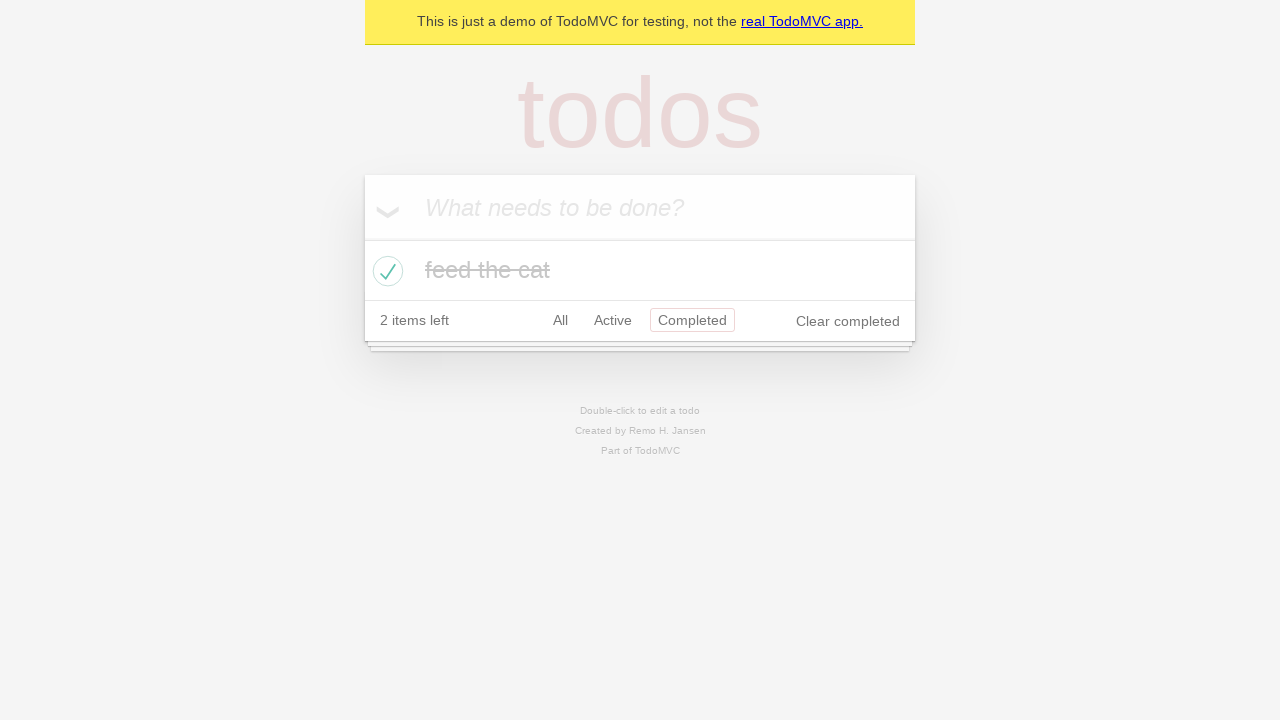

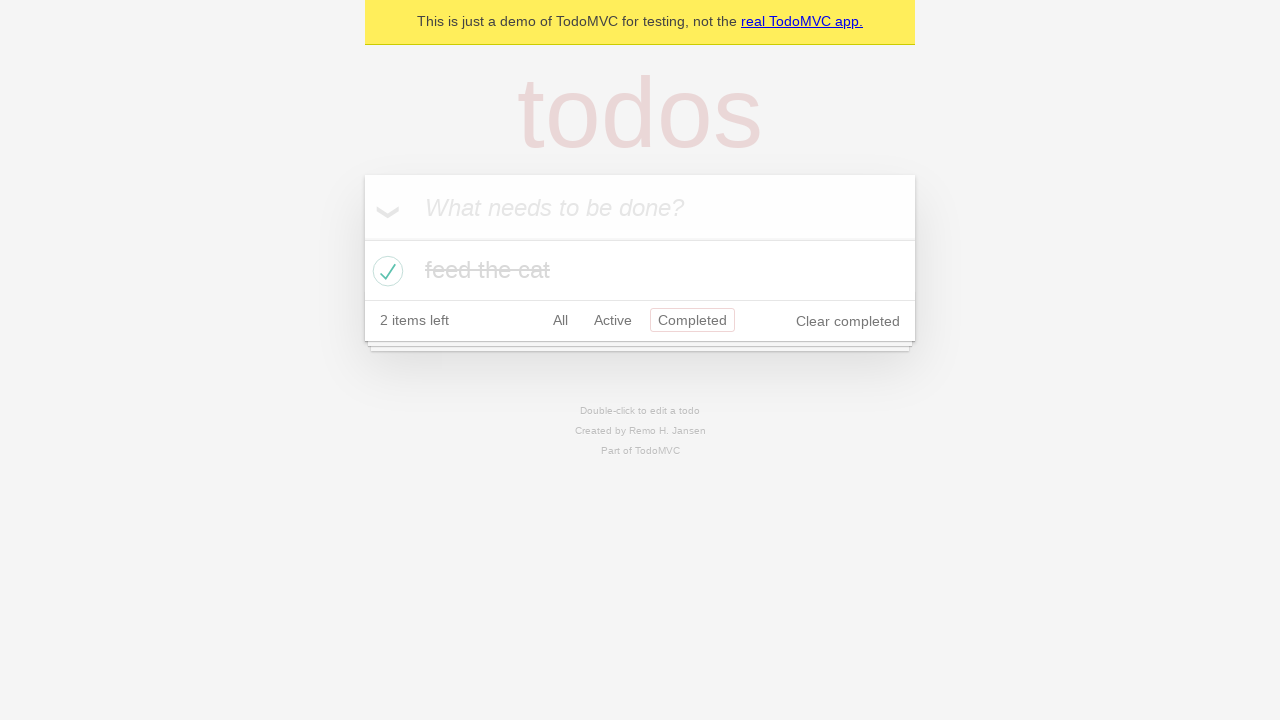